Navigates to the EA App homepage and clicks on the Login link to navigate to the login page

Starting URL: http://www.eaapp.somee.com

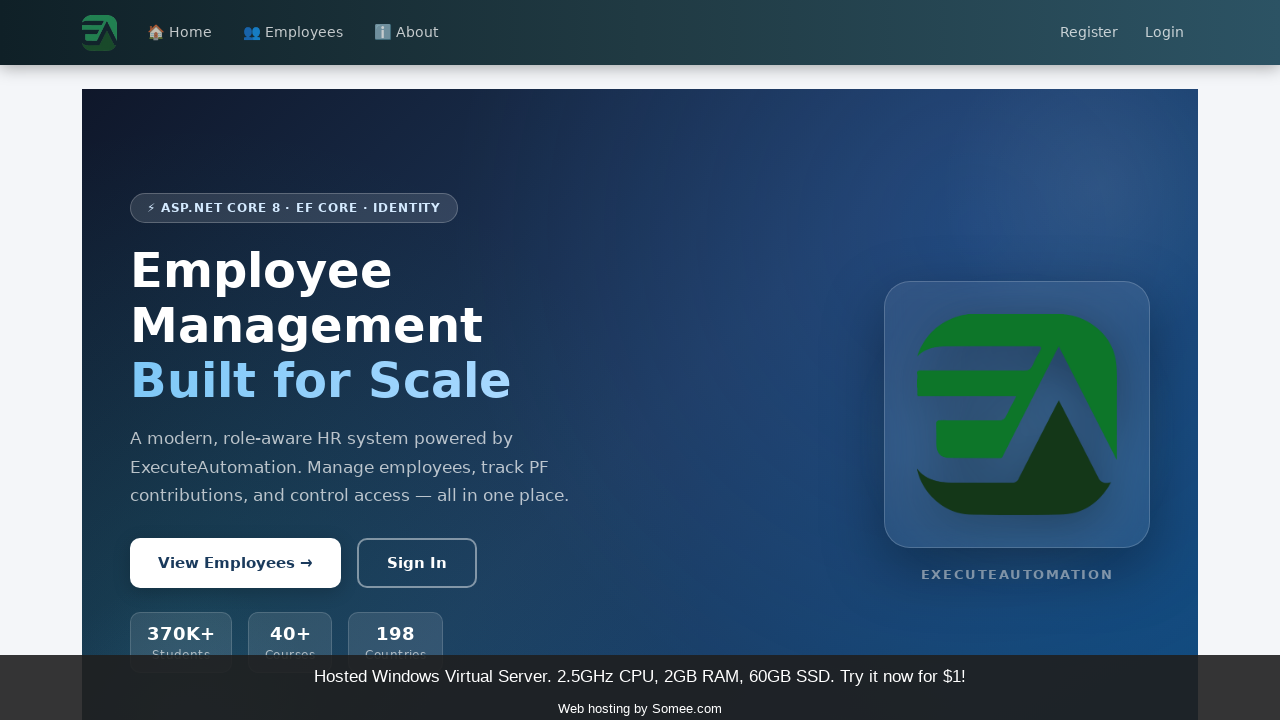

Navigated to EA App homepage
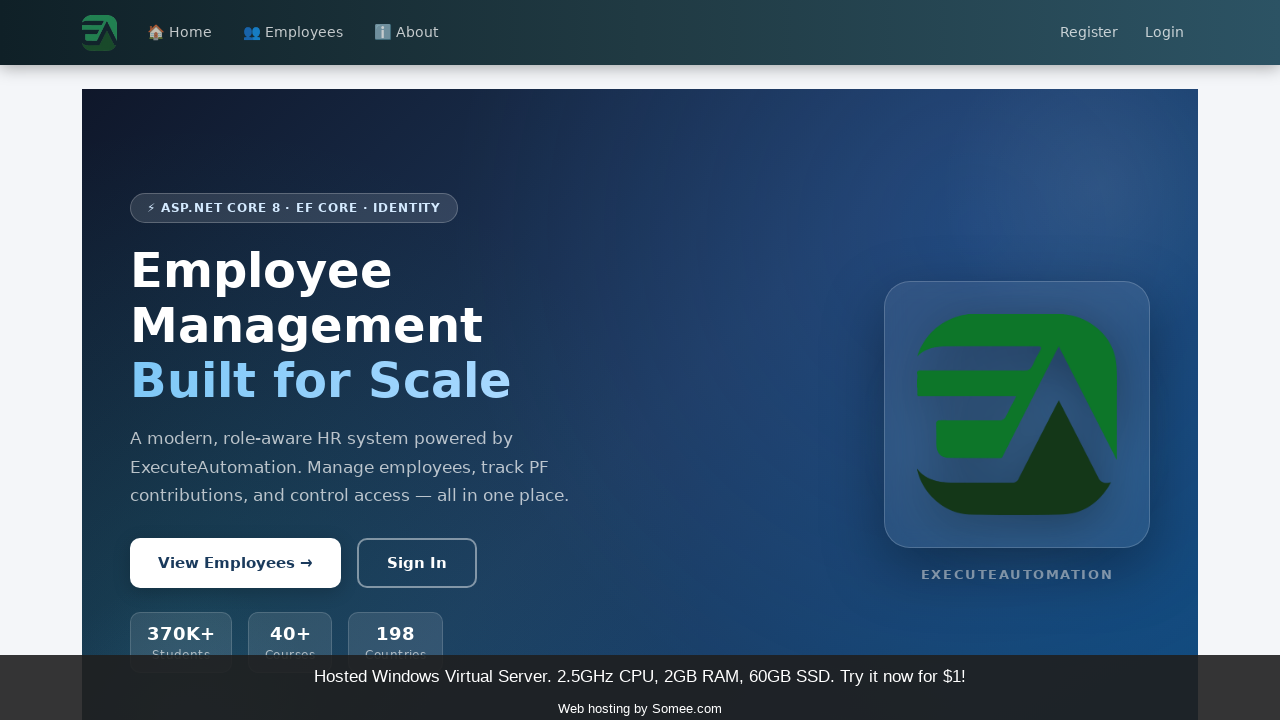

Clicked on Login link at (1165, 33) on text=Login
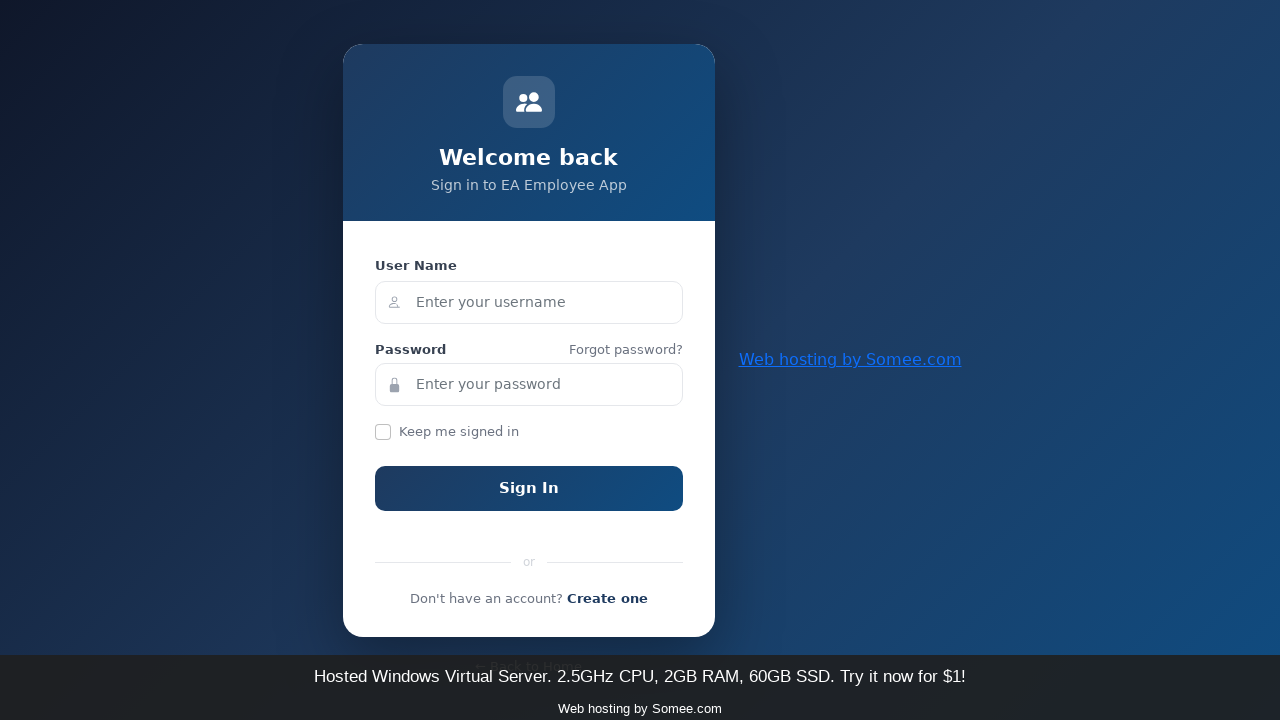

Waited for login page to load completely
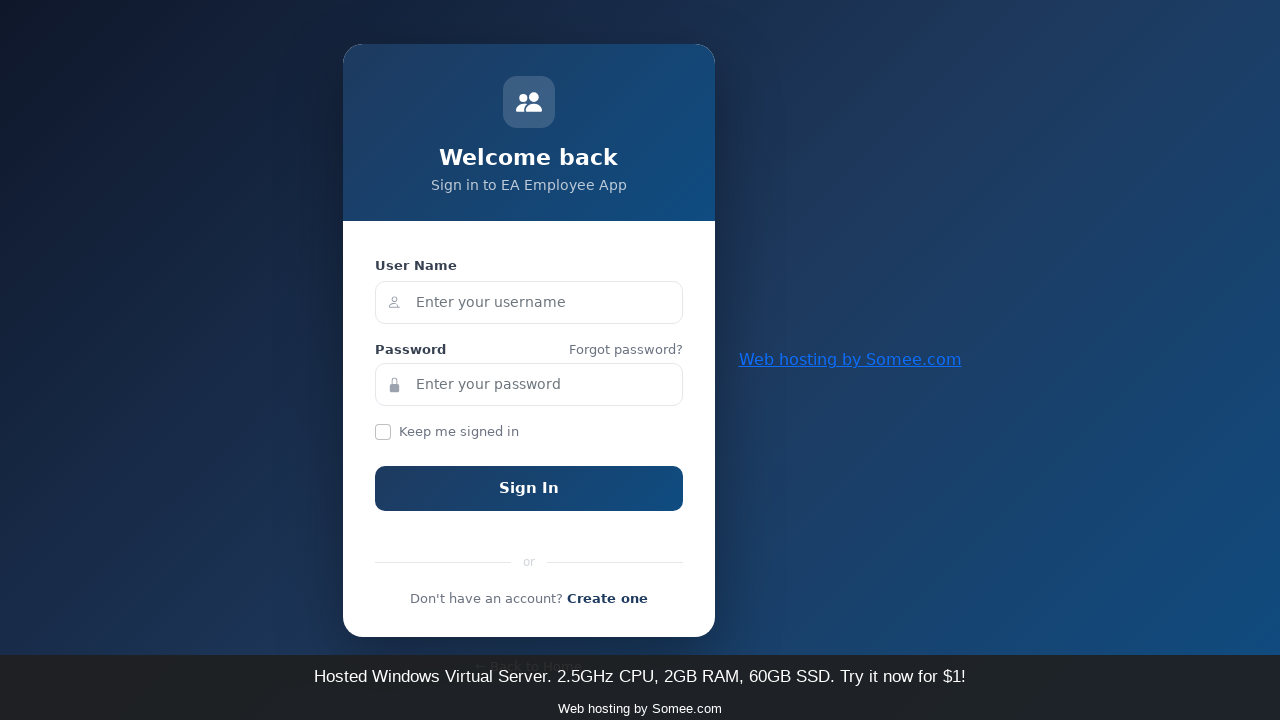

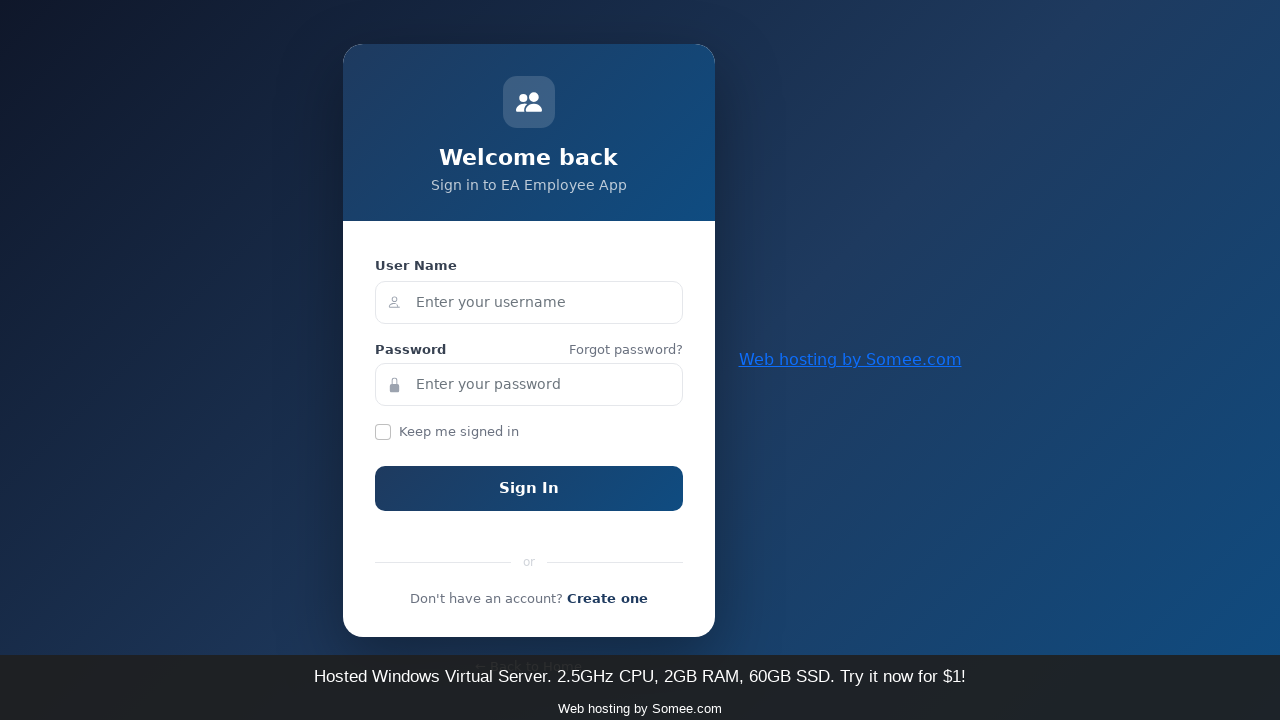